Tests dropdown selection by selecting an option by visible text from a select element.

Starting URL: https://www.selenium.dev/selenium/web/web-form.html

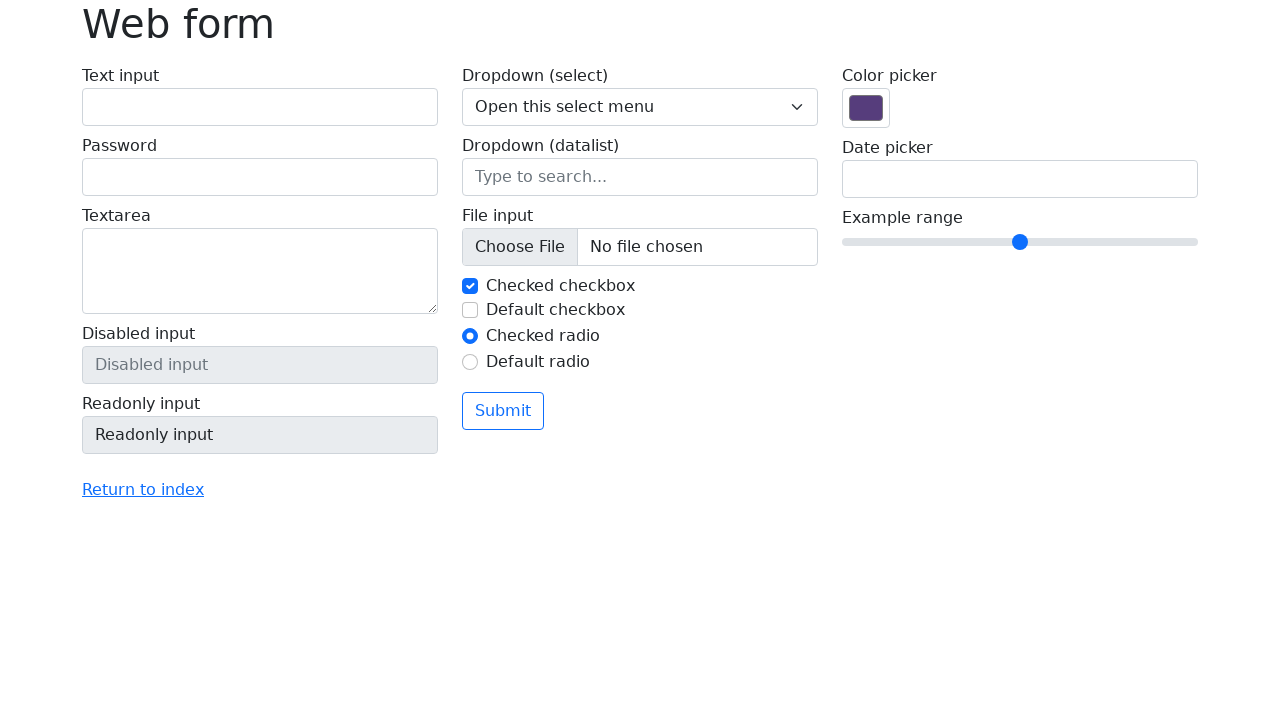

Navigated to web form page
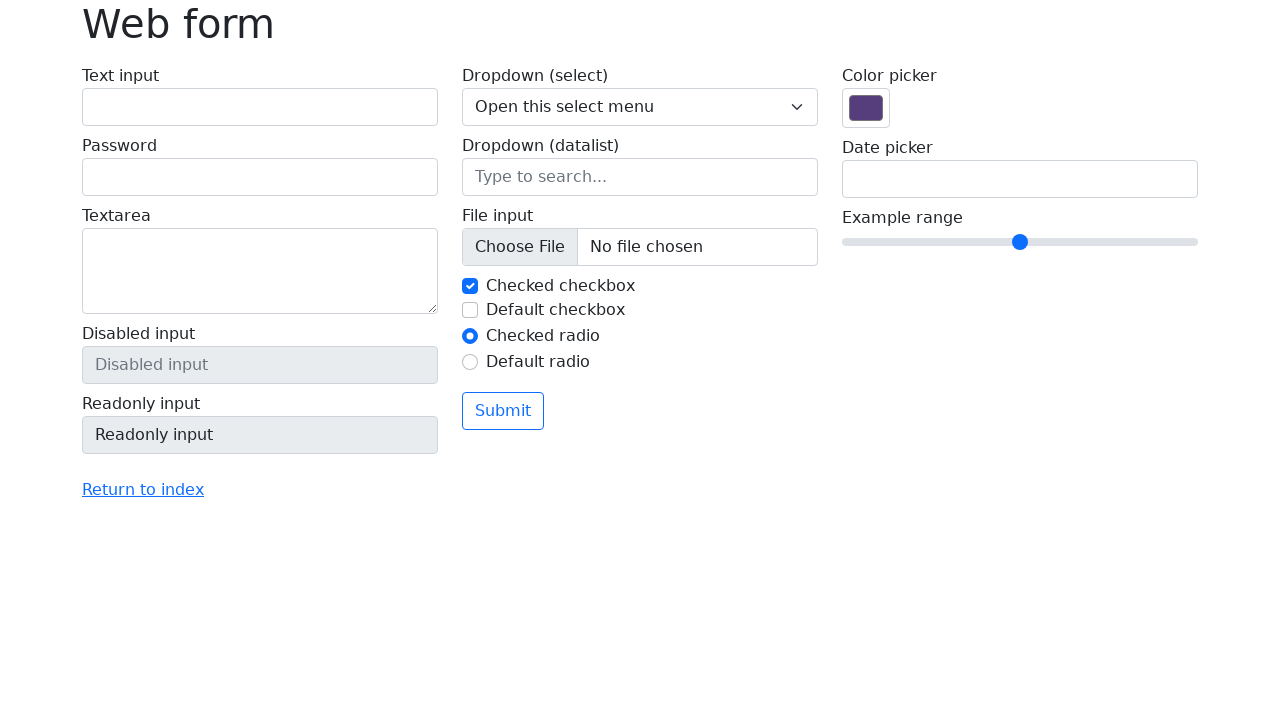

Selected 'Three' option from dropdown on select[name='my-select']
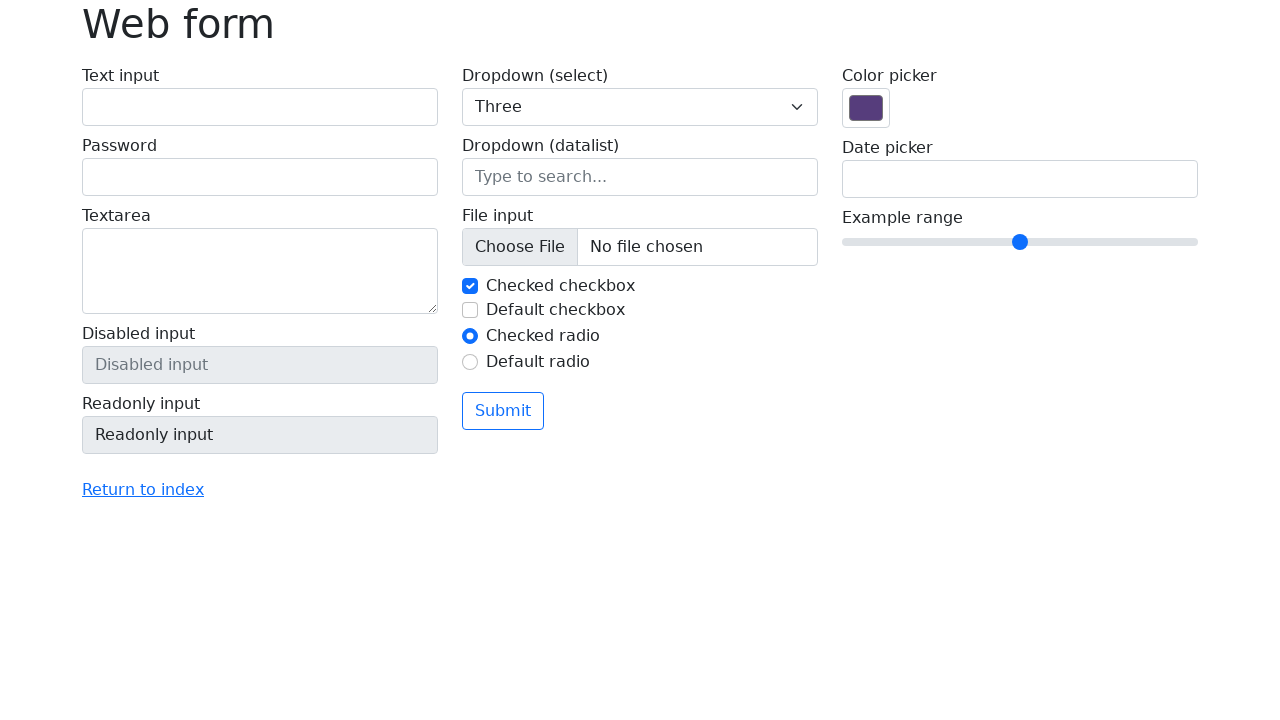

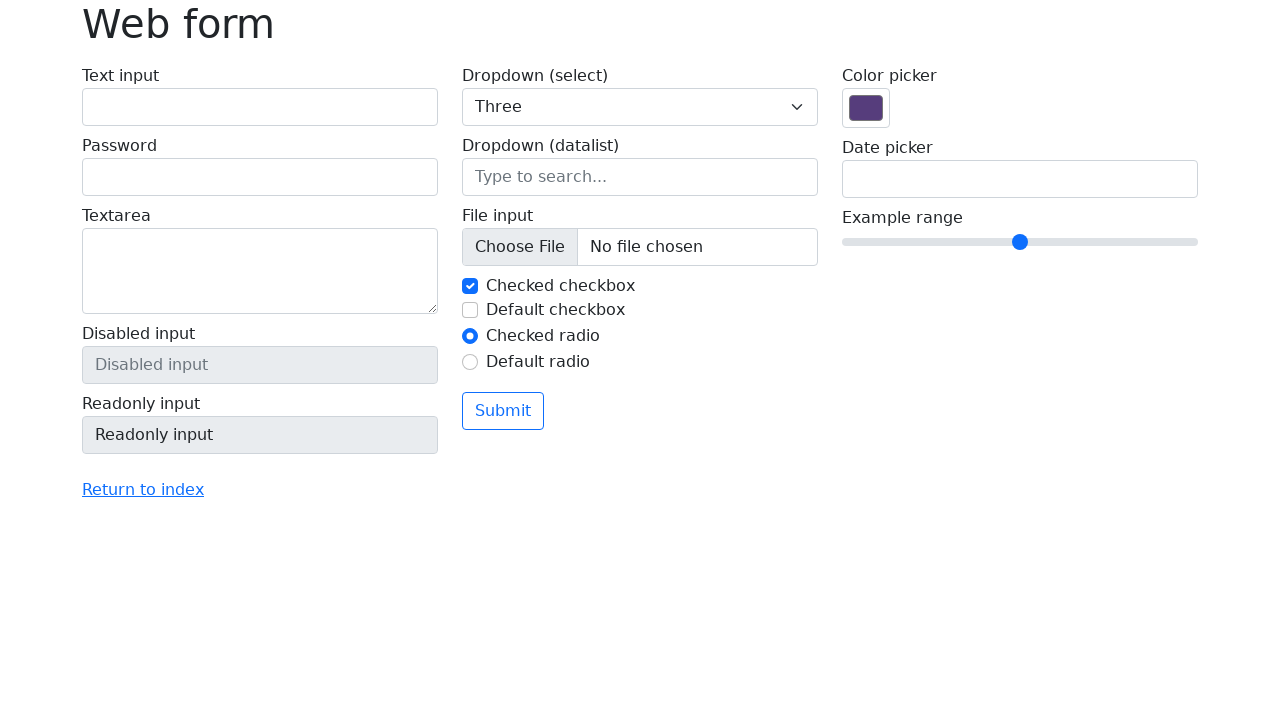